Tests that entered text is trimmed when editing a todo item

Starting URL: https://demo.playwright.dev/todomvc

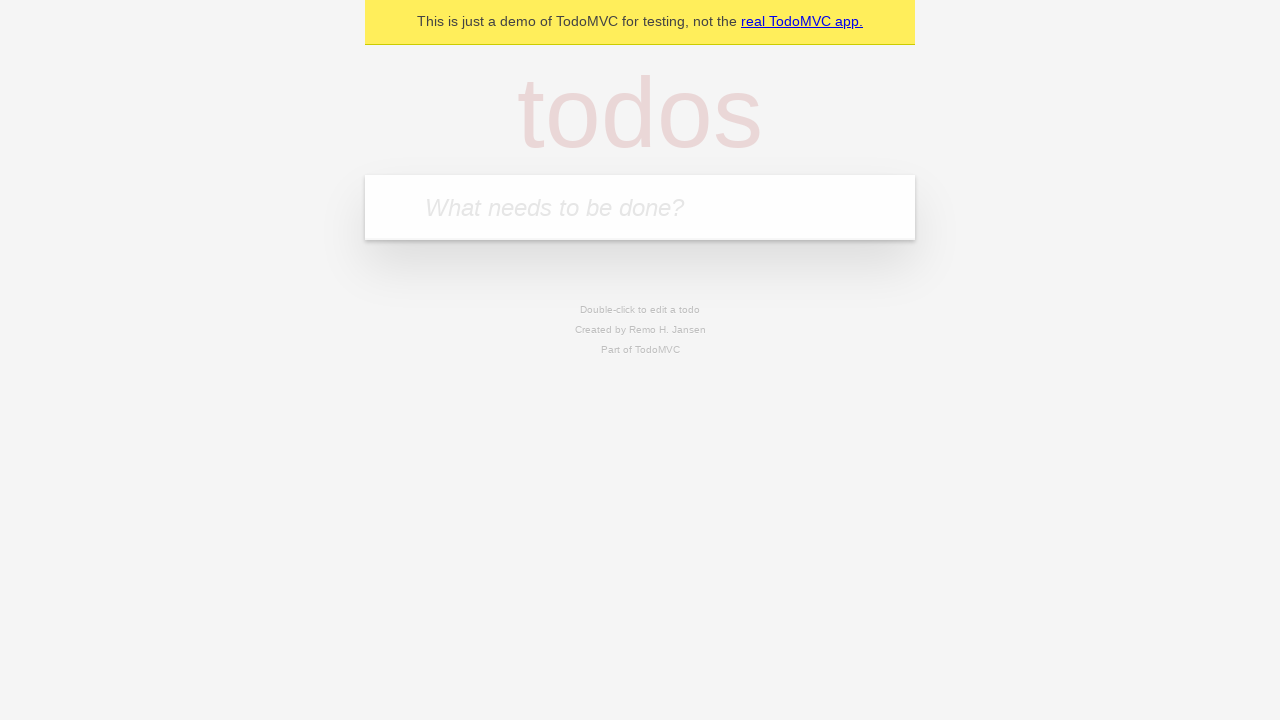

Filled new todo field with 'buy some cheese' on internal:attr=[placeholder="What needs to be done?"i]
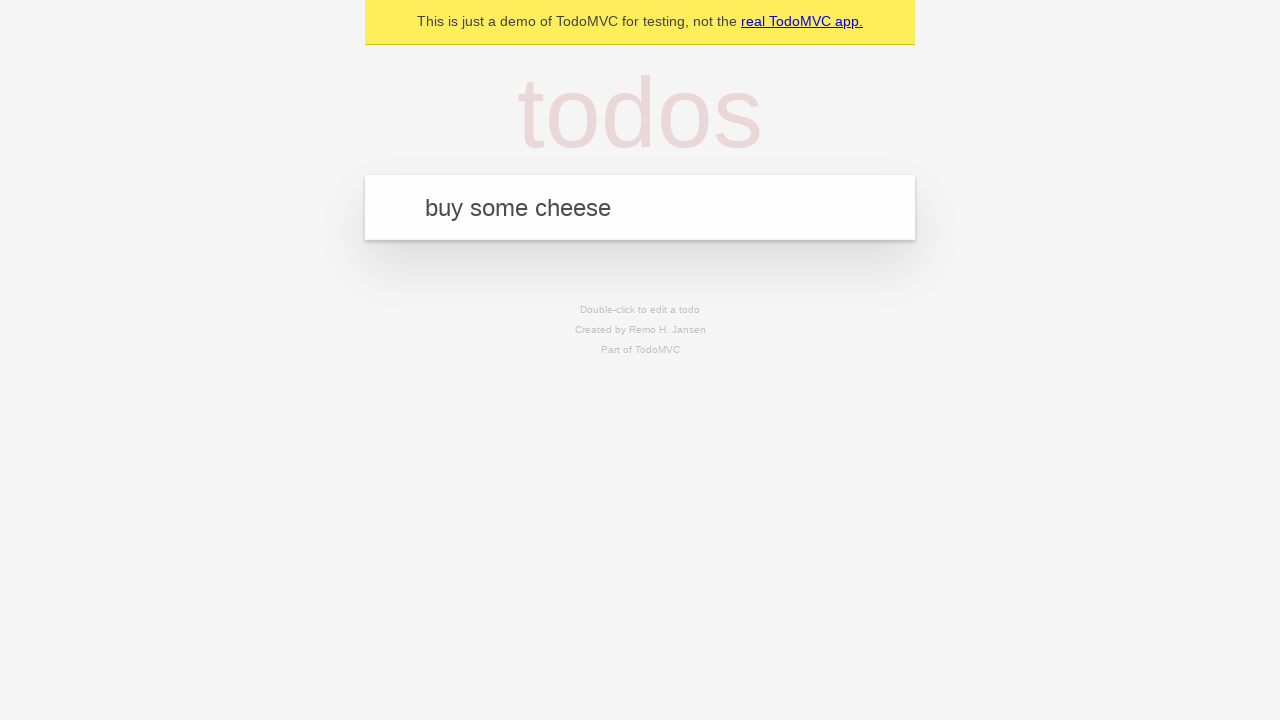

Pressed Enter to create todo 'buy some cheese' on internal:attr=[placeholder="What needs to be done?"i]
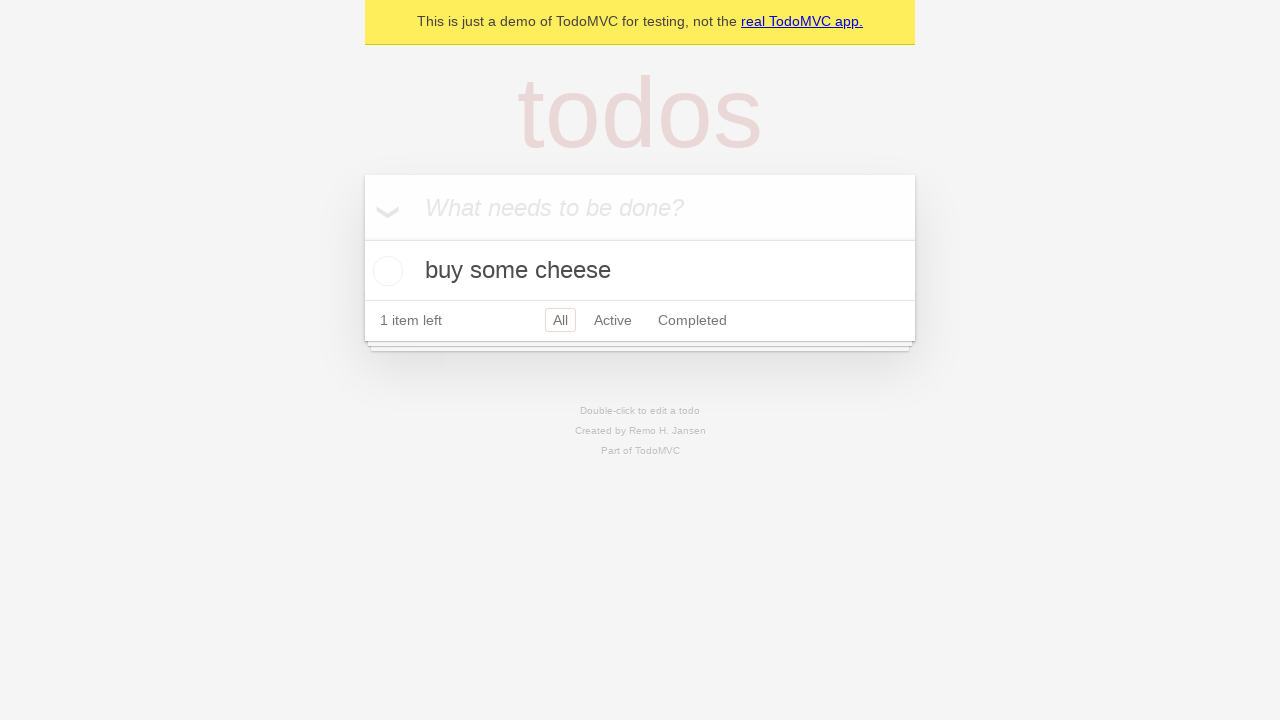

Filled new todo field with 'feed the cat' on internal:attr=[placeholder="What needs to be done?"i]
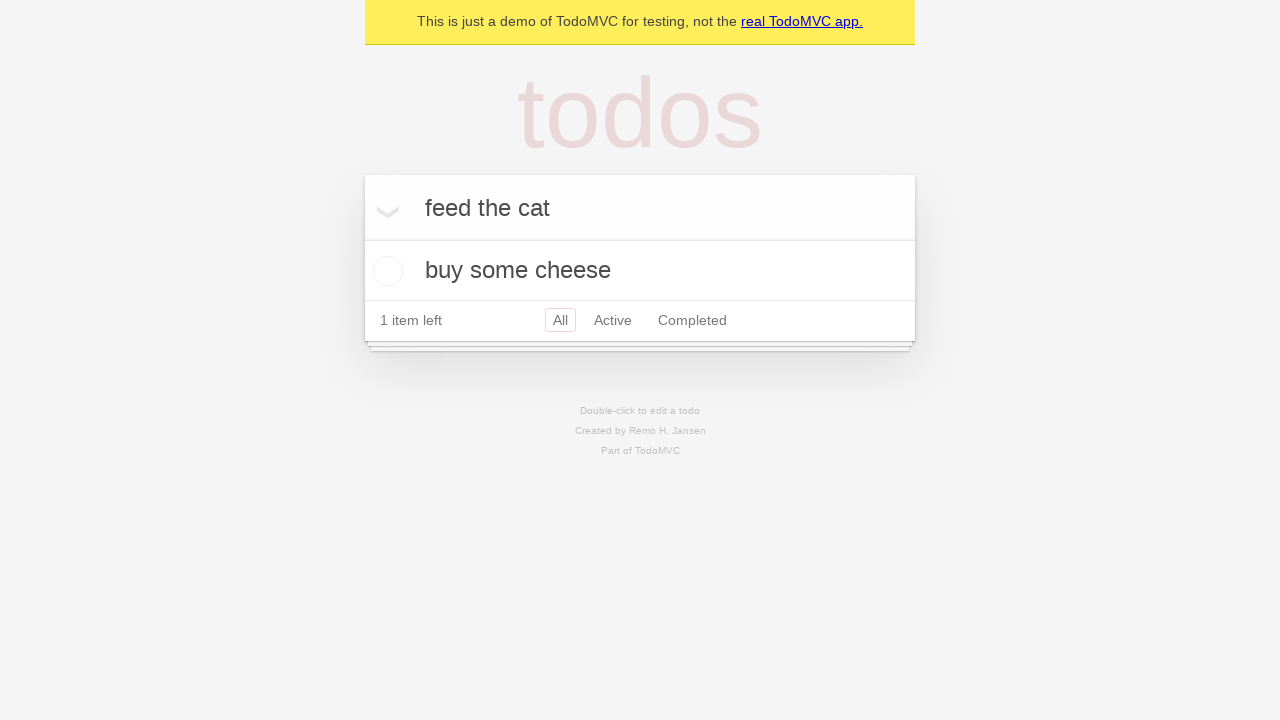

Pressed Enter to create todo 'feed the cat' on internal:attr=[placeholder="What needs to be done?"i]
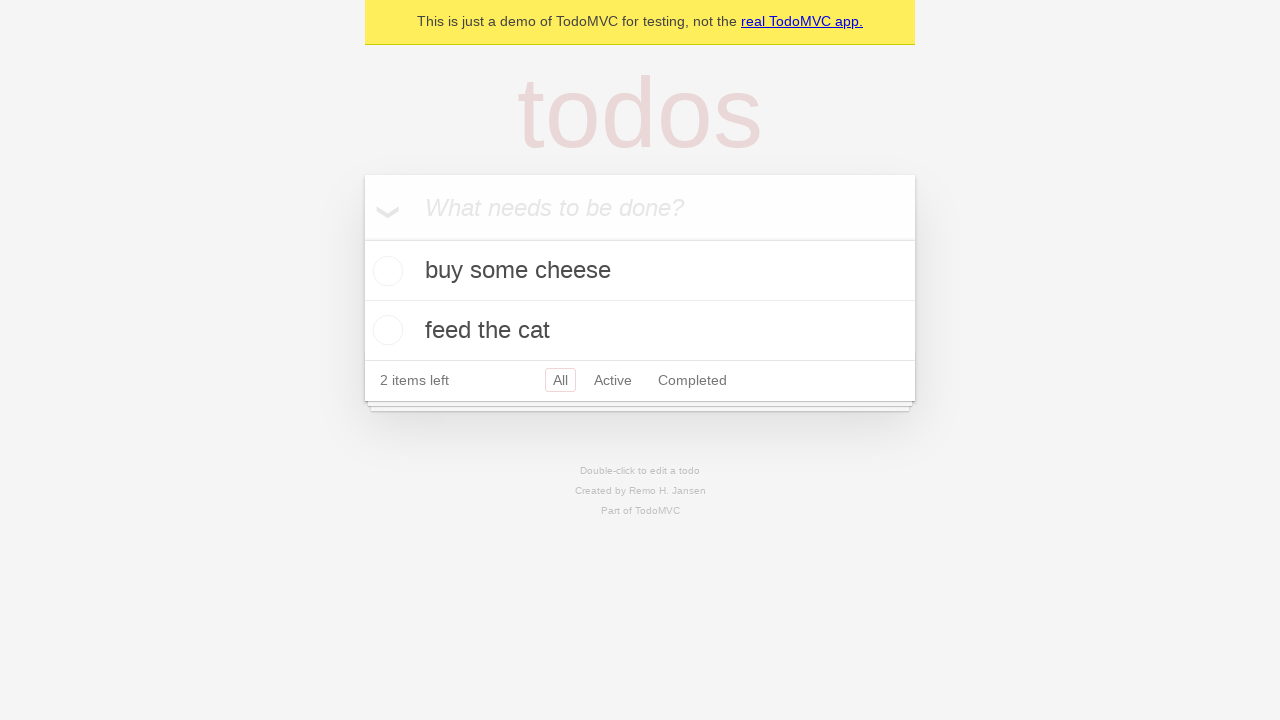

Filled new todo field with 'book a doctors appointment' on internal:attr=[placeholder="What needs to be done?"i]
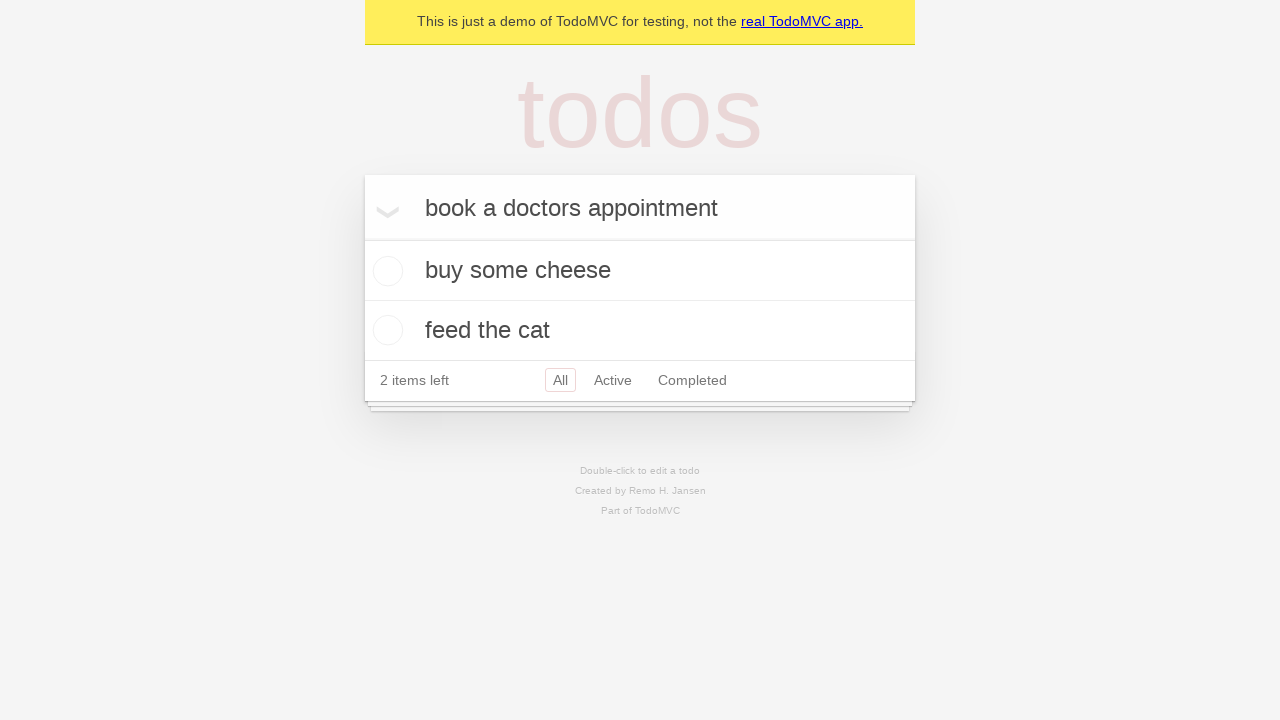

Pressed Enter to create todo 'book a doctors appointment' on internal:attr=[placeholder="What needs to be done?"i]
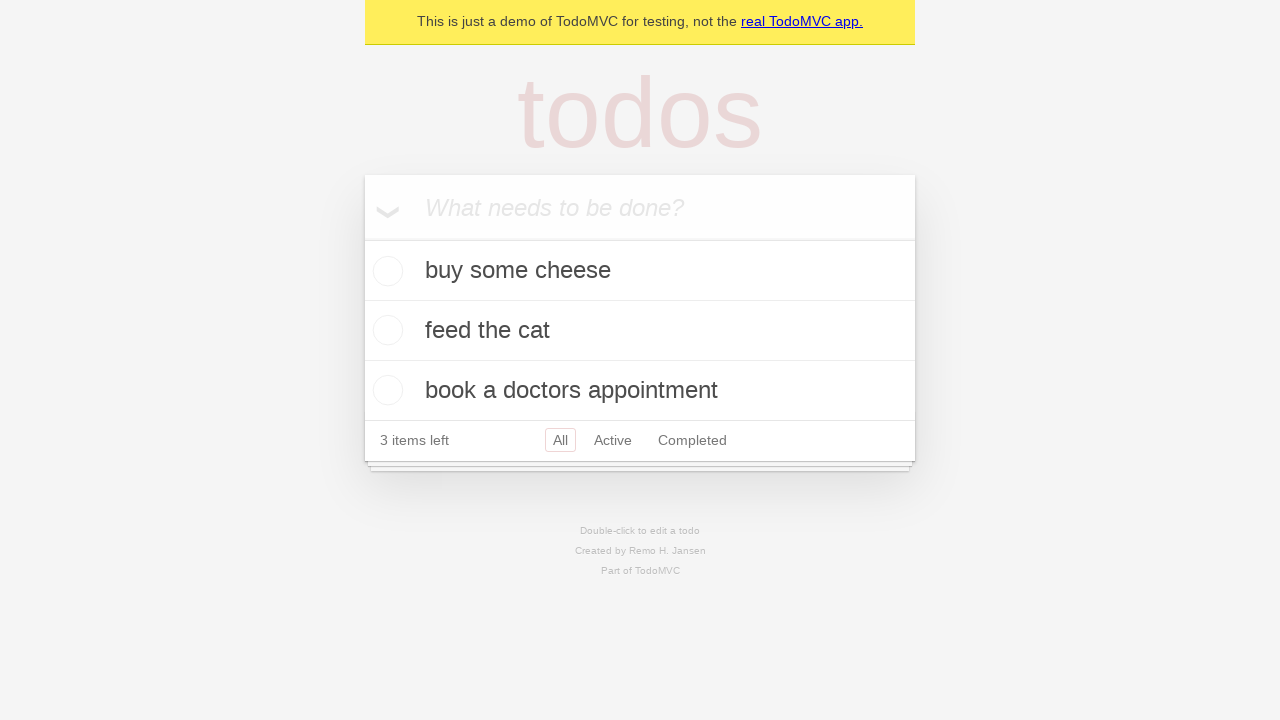

Double-clicked on second todo item to enter edit mode at (640, 331) on internal:testid=[data-testid="todo-item"s] >> nth=1
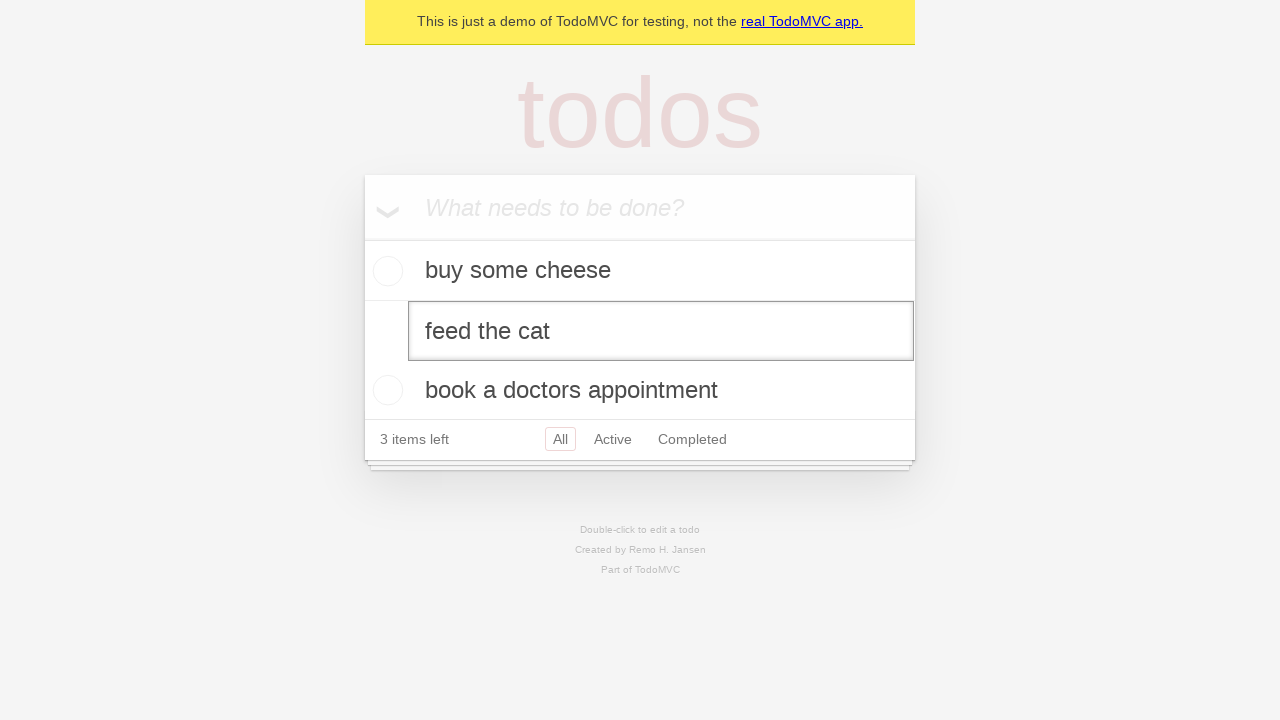

Filled edit field with text containing leading and trailing whitespace on internal:testid=[data-testid="todo-item"s] >> nth=1 >> internal:role=textbox[nam
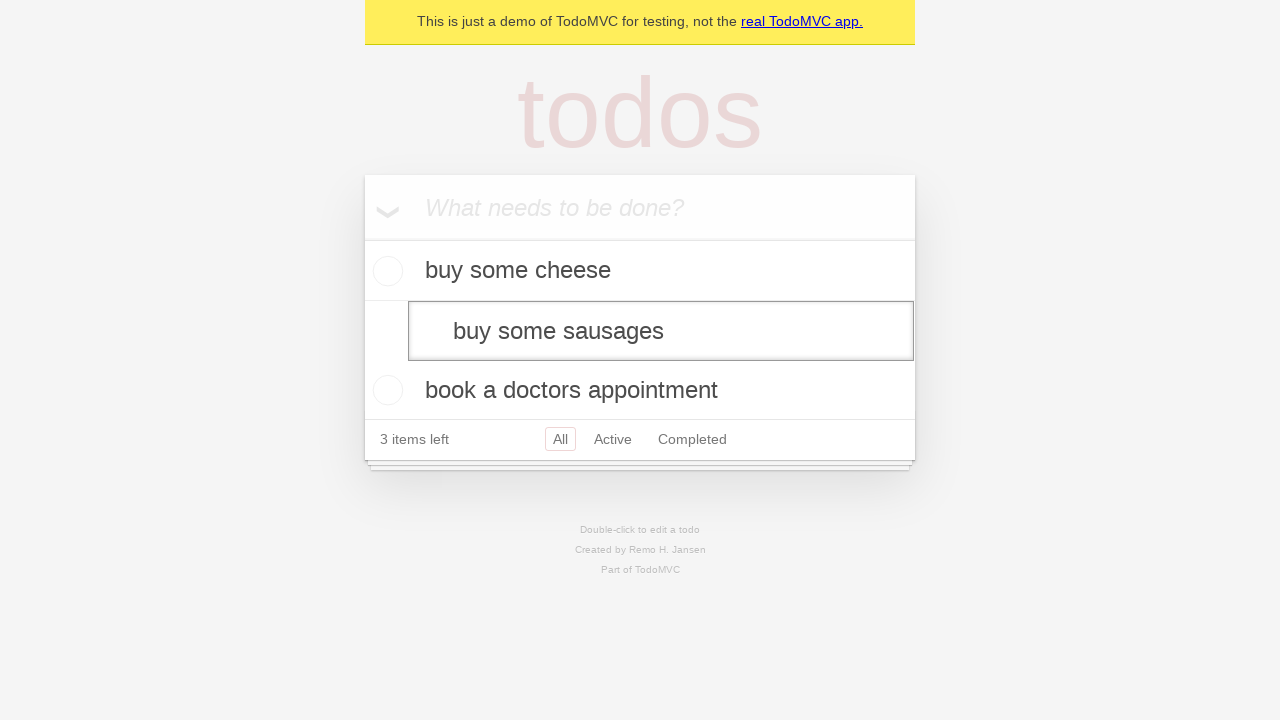

Pressed Enter to submit edited todo text on internal:testid=[data-testid="todo-item"s] >> nth=1 >> internal:role=textbox[nam
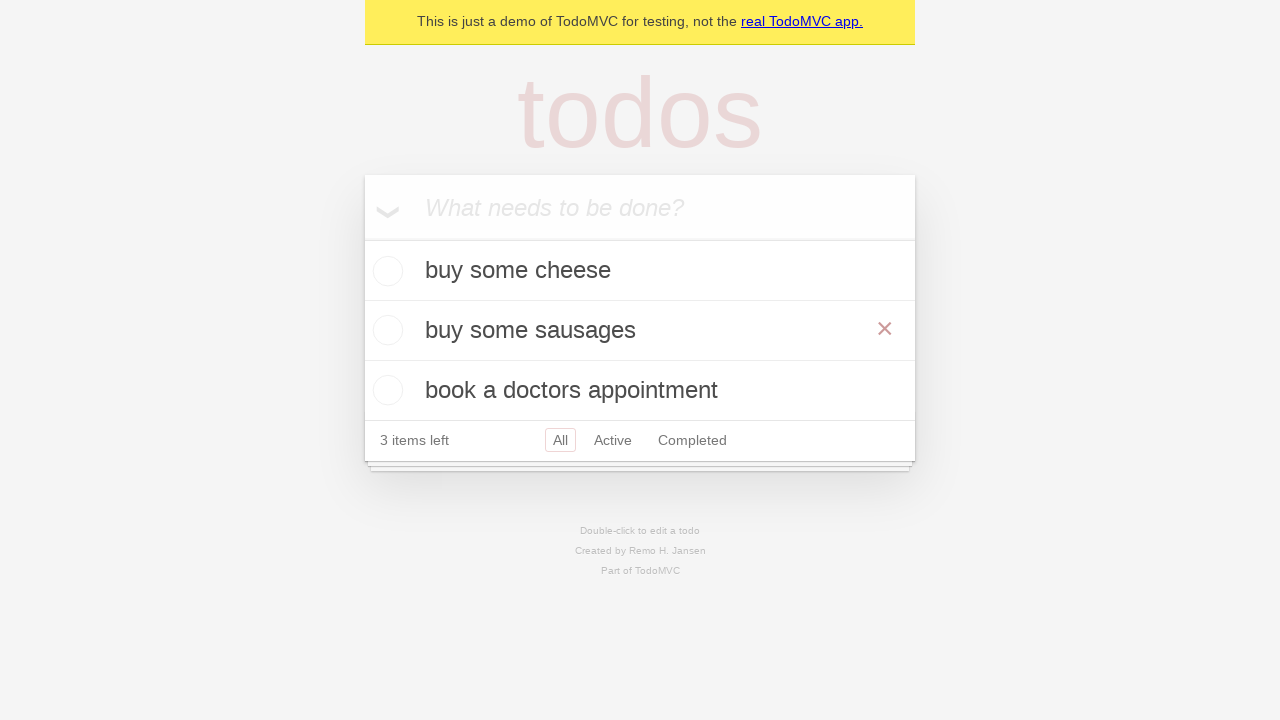

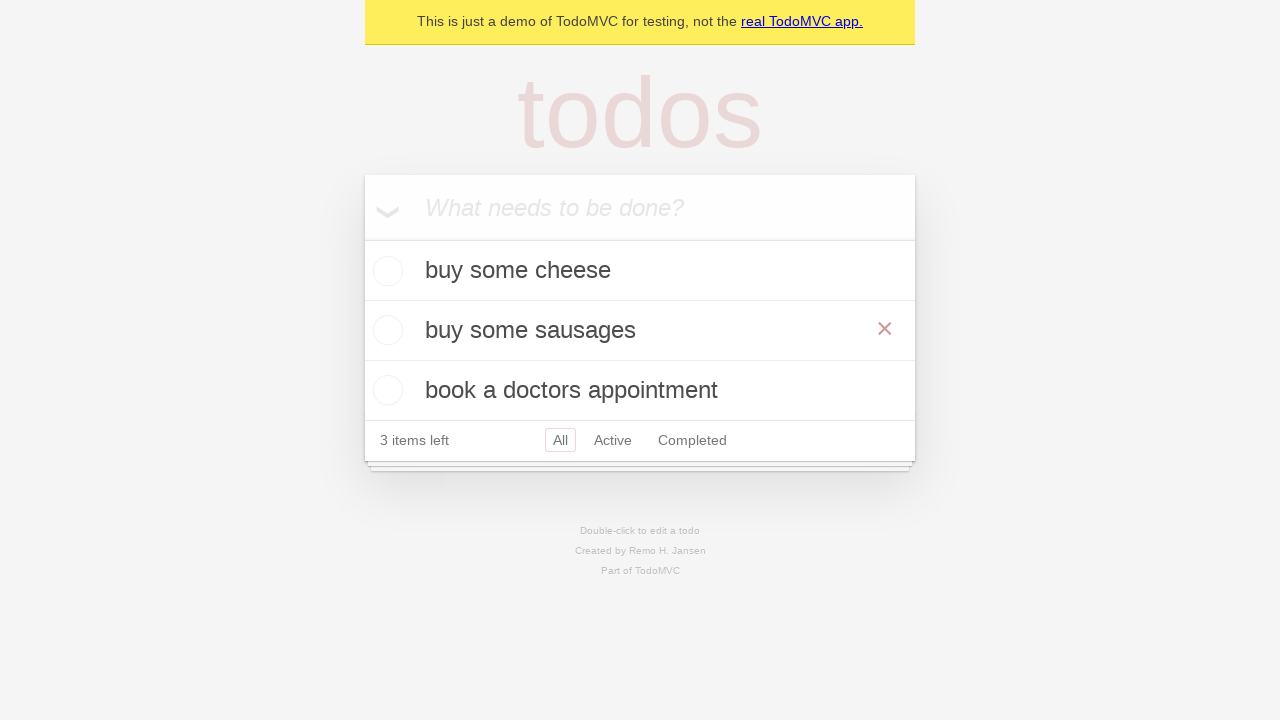